Tests starring a todo item by adding a todo and clicking its star button

Starting URL: https://devmountain.github.io/qa_todos/

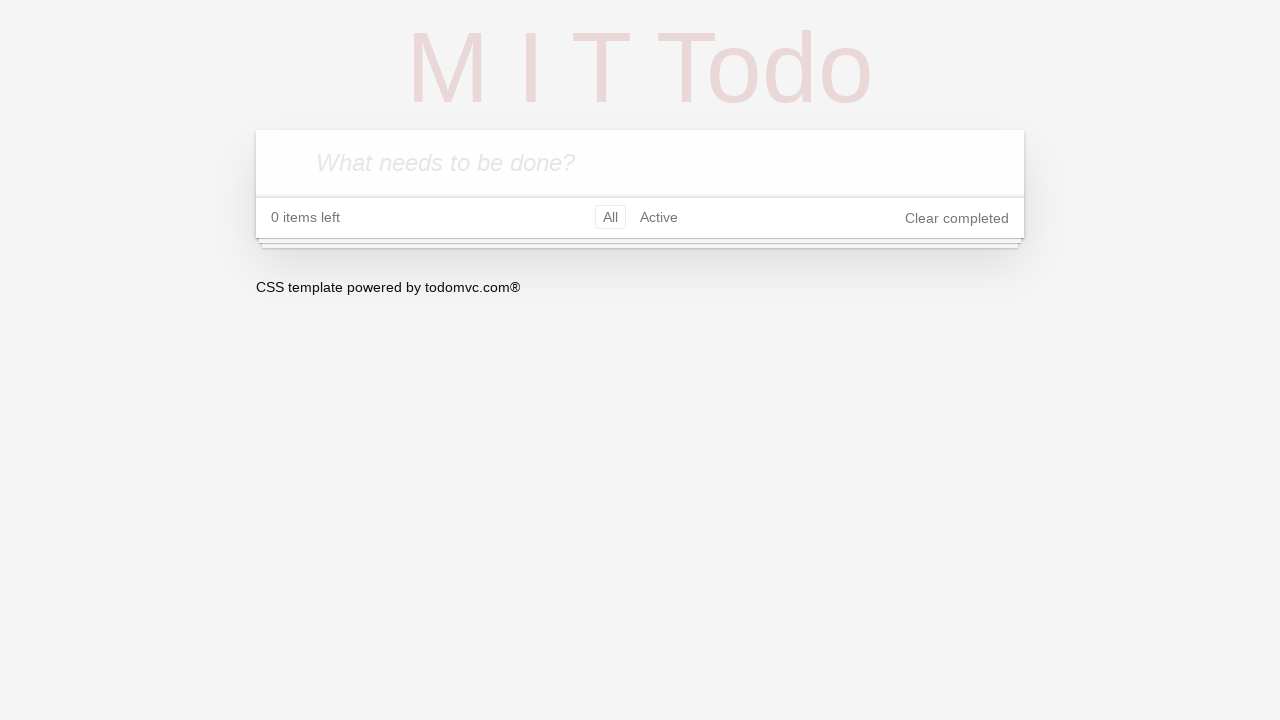

Waited for todo input field to be available
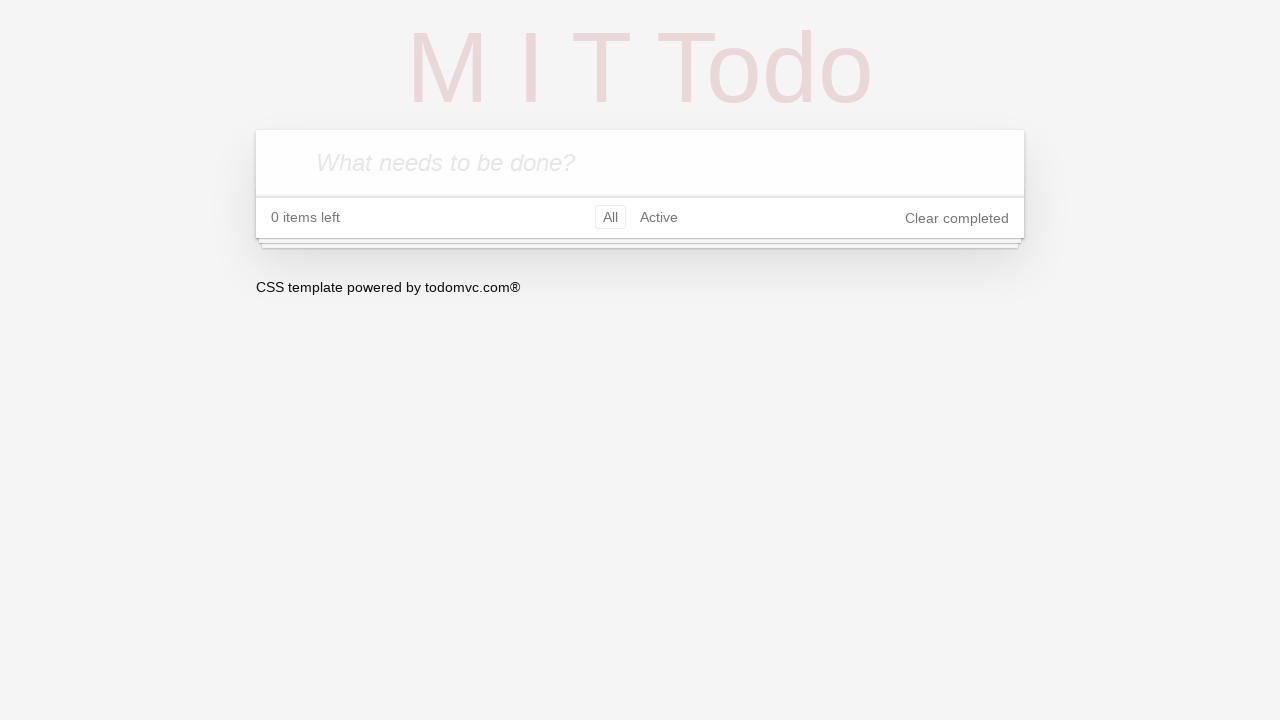

Filled todo input field with 'Test To-Do' on .new-todo
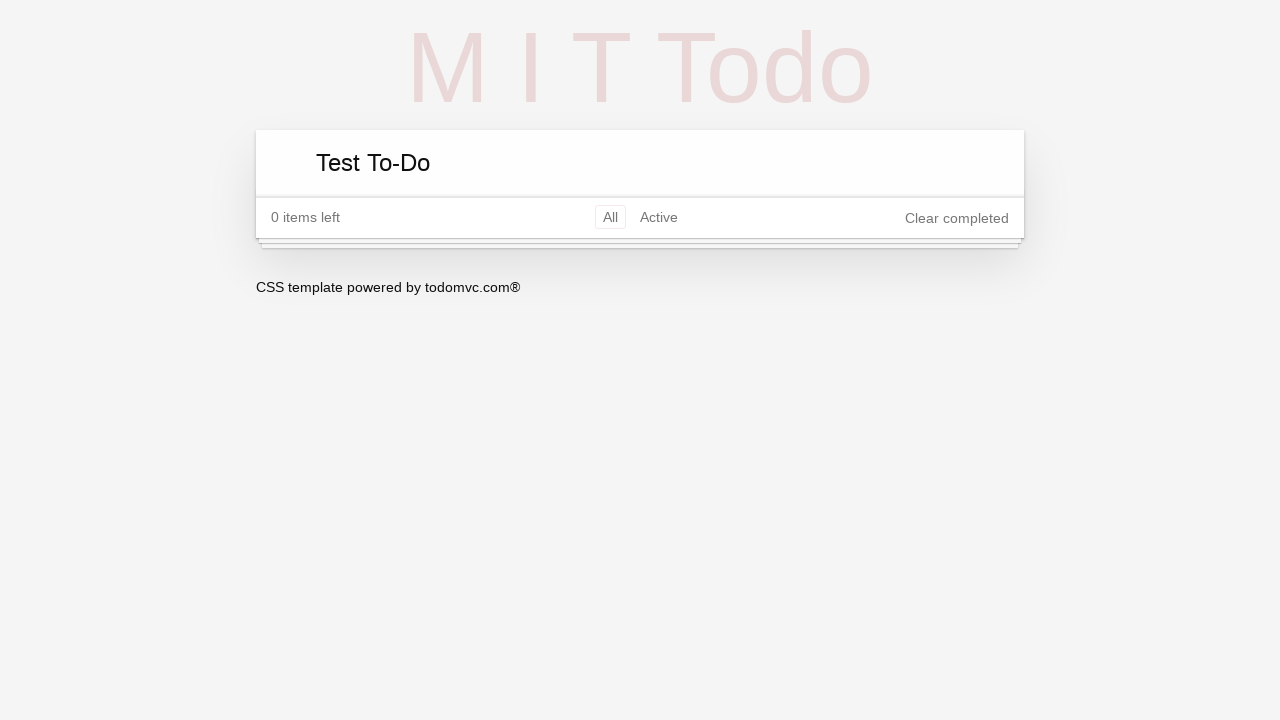

Pressed Enter to add the todo on .new-todo
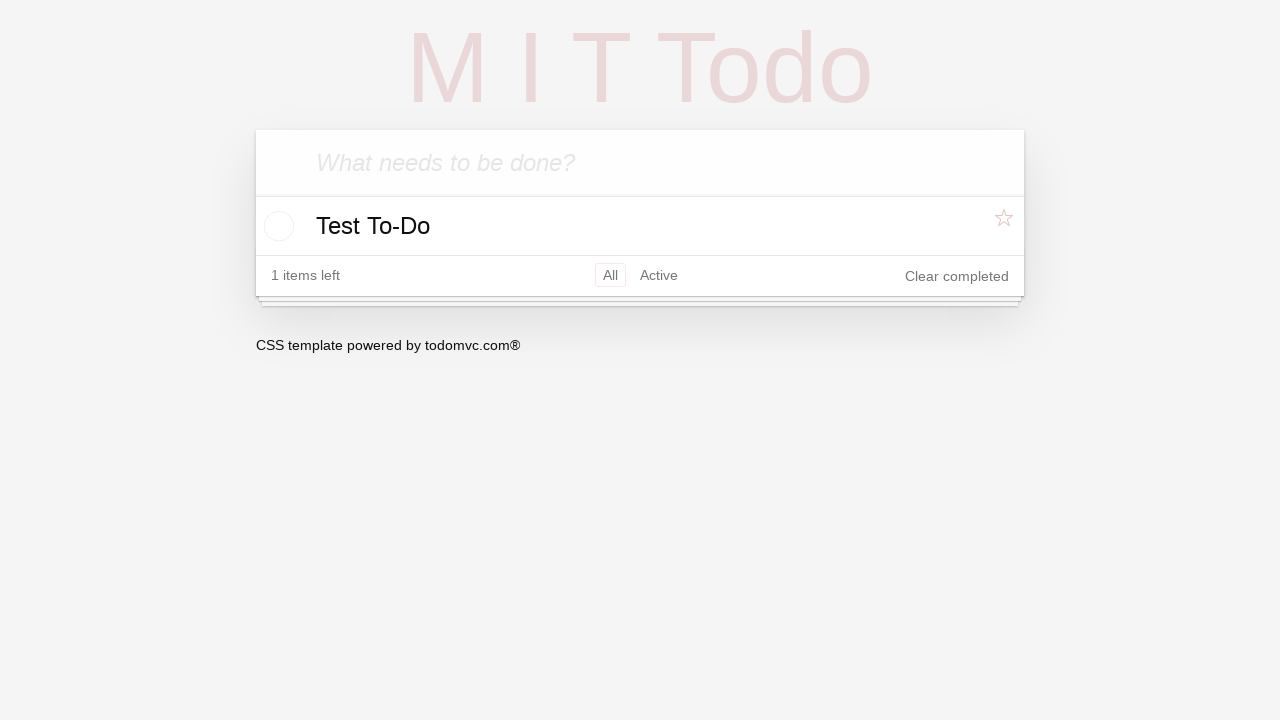

Waited for todo item to appear in the list
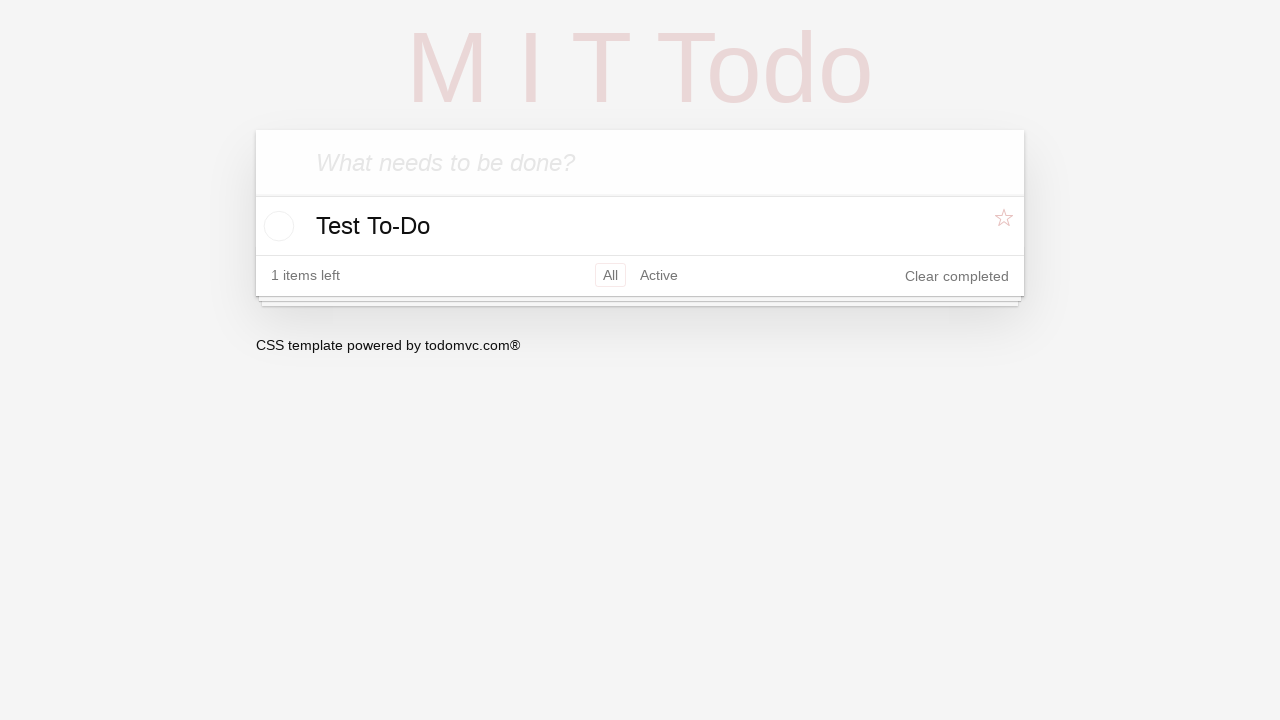

Clicked the star button on the first todo at (1006, 225) on li.todo .star
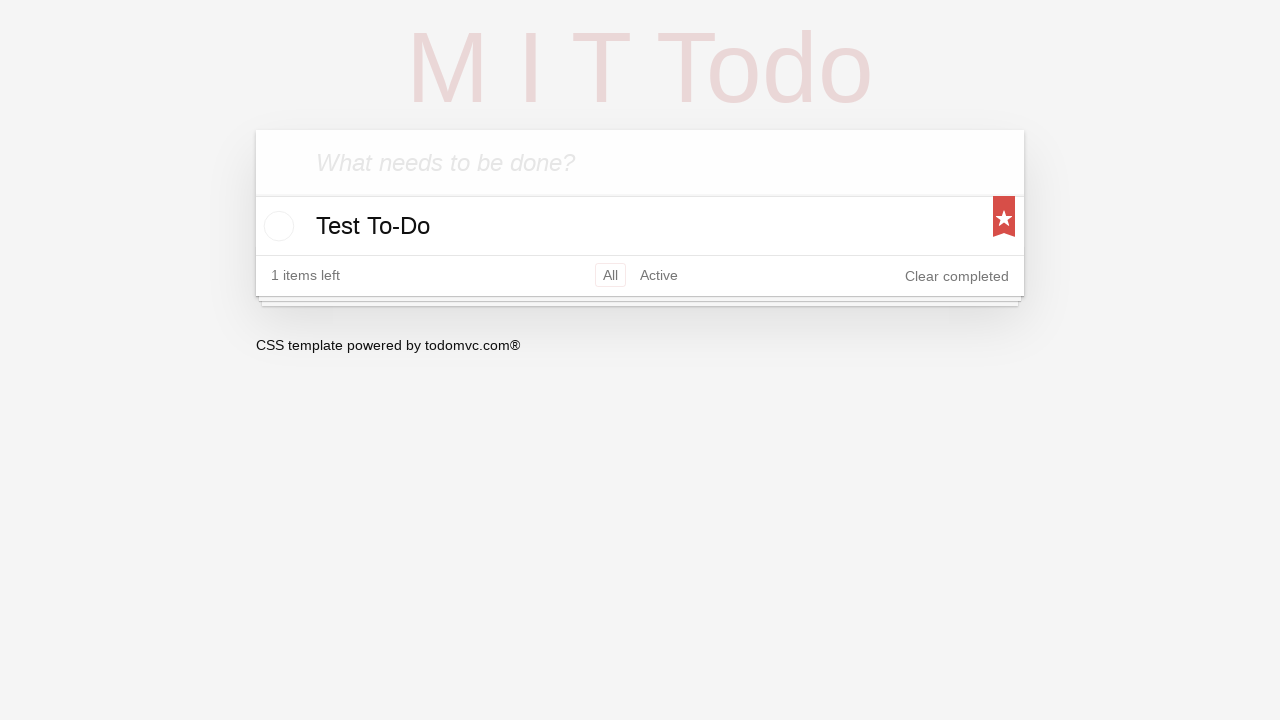

Verified starred banner appeared
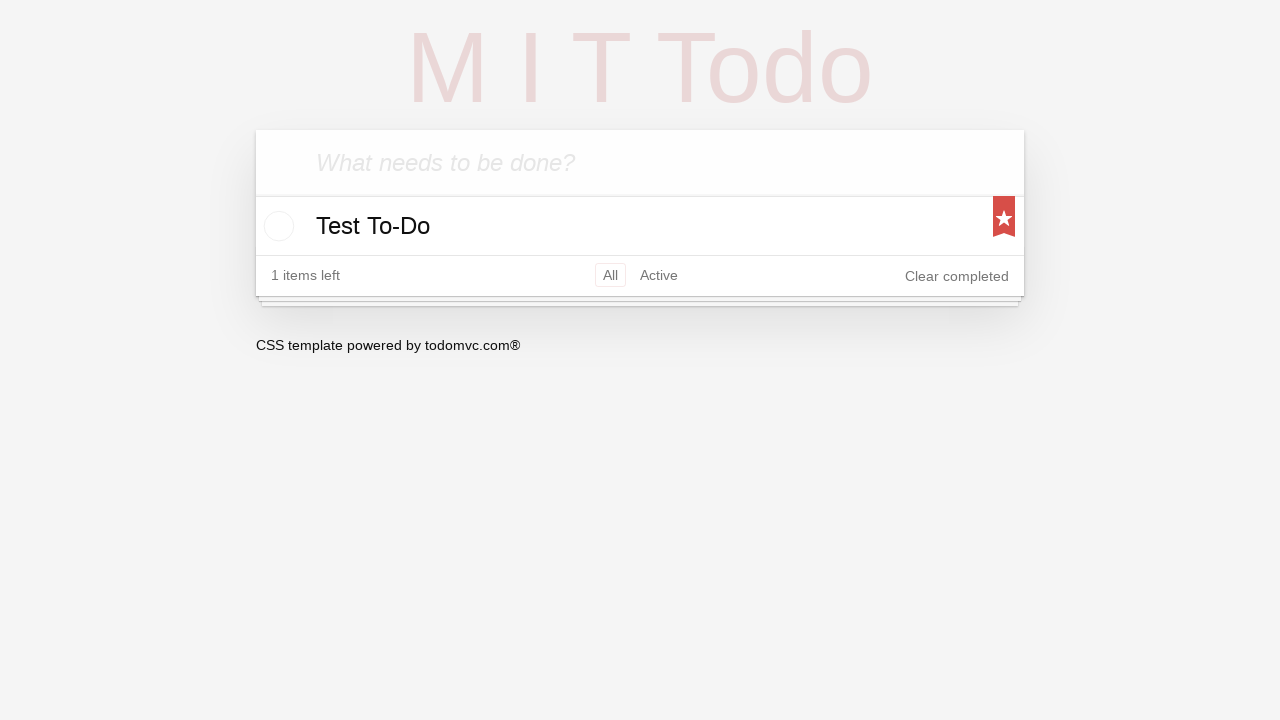

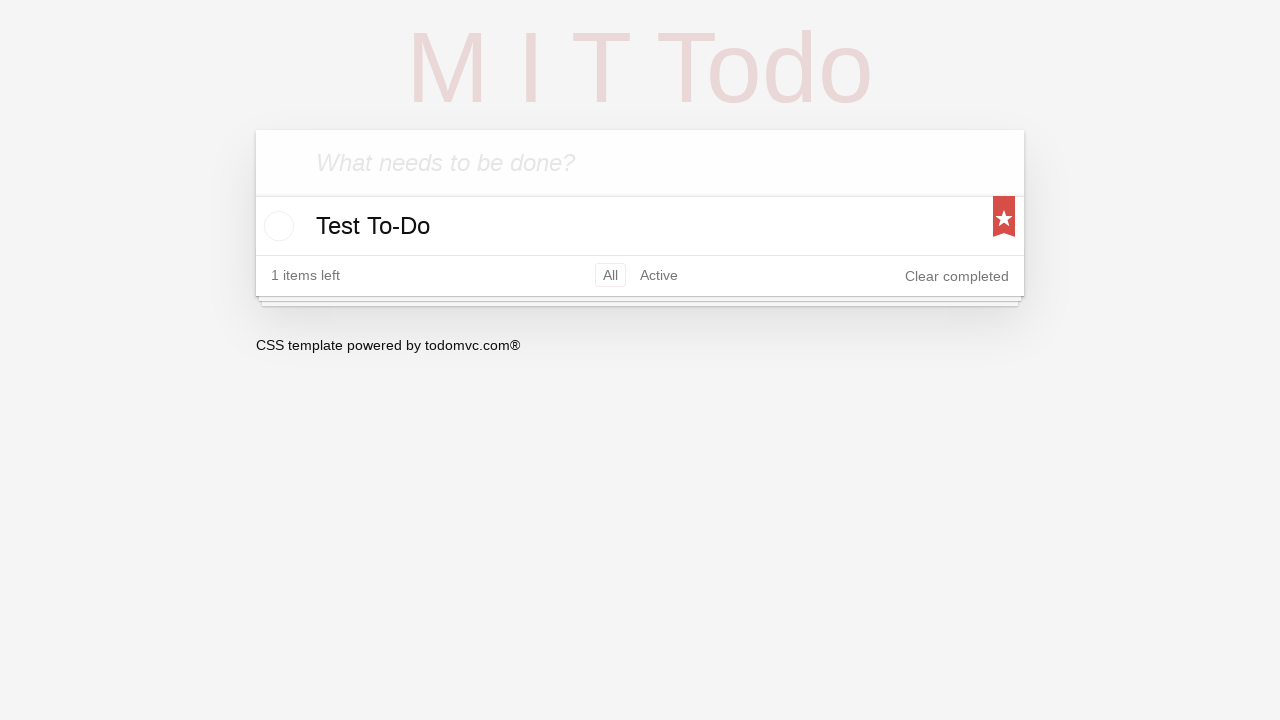